Navigates to a Joom product page, scrolls down to reveal content, and clicks the expand button to show full product specifications.

Starting URL: https://www.joom.ru/ru/products/63dd574ea5e8de010840476f

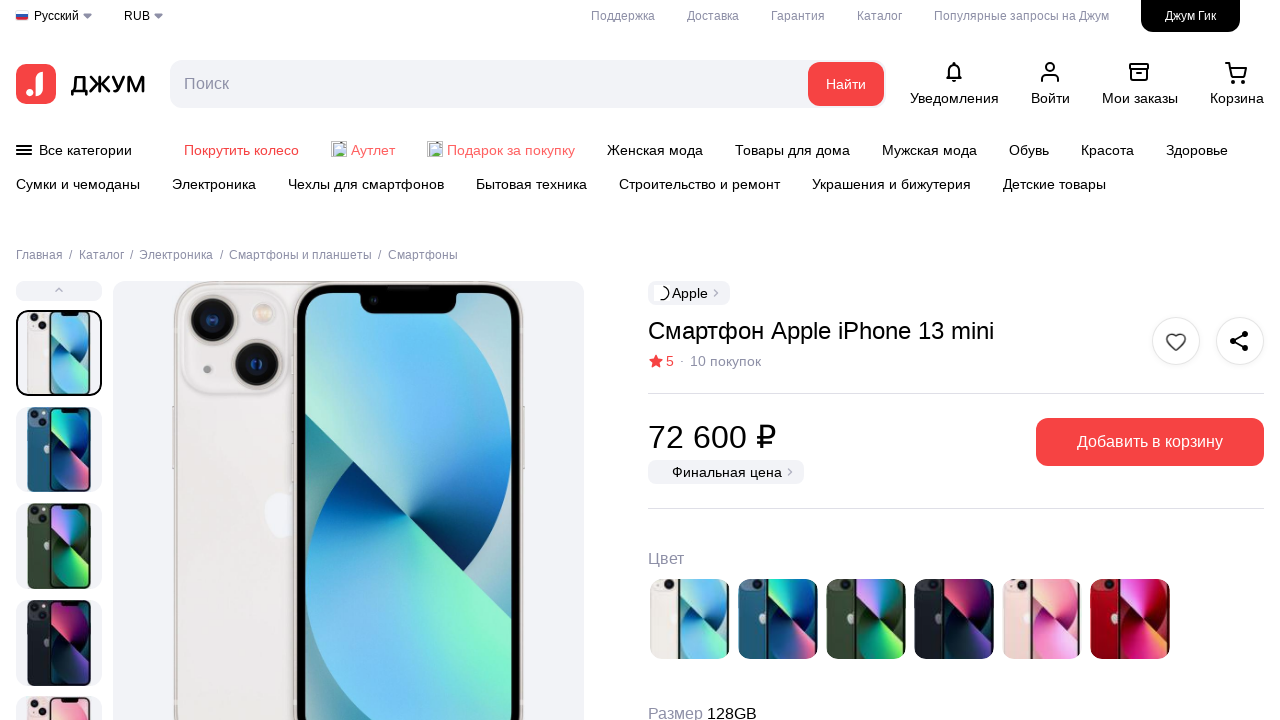

Scrolled down page to reveal expand button
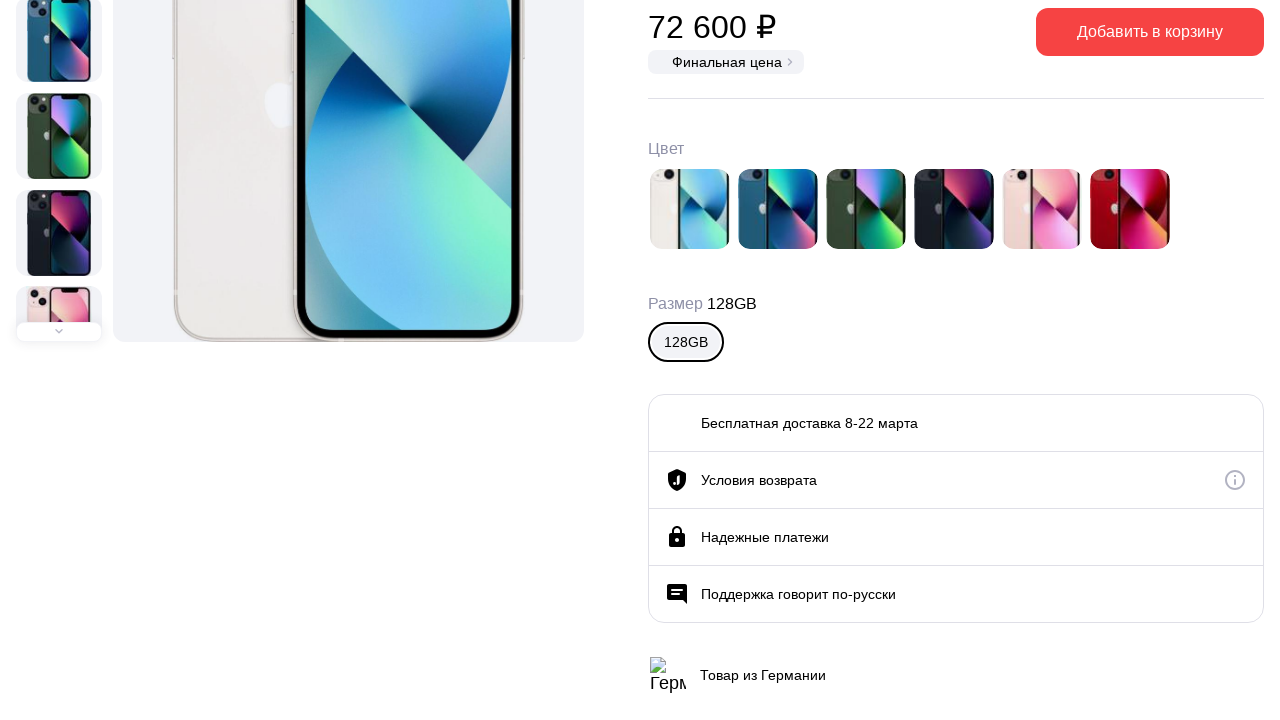

Expand button became visible
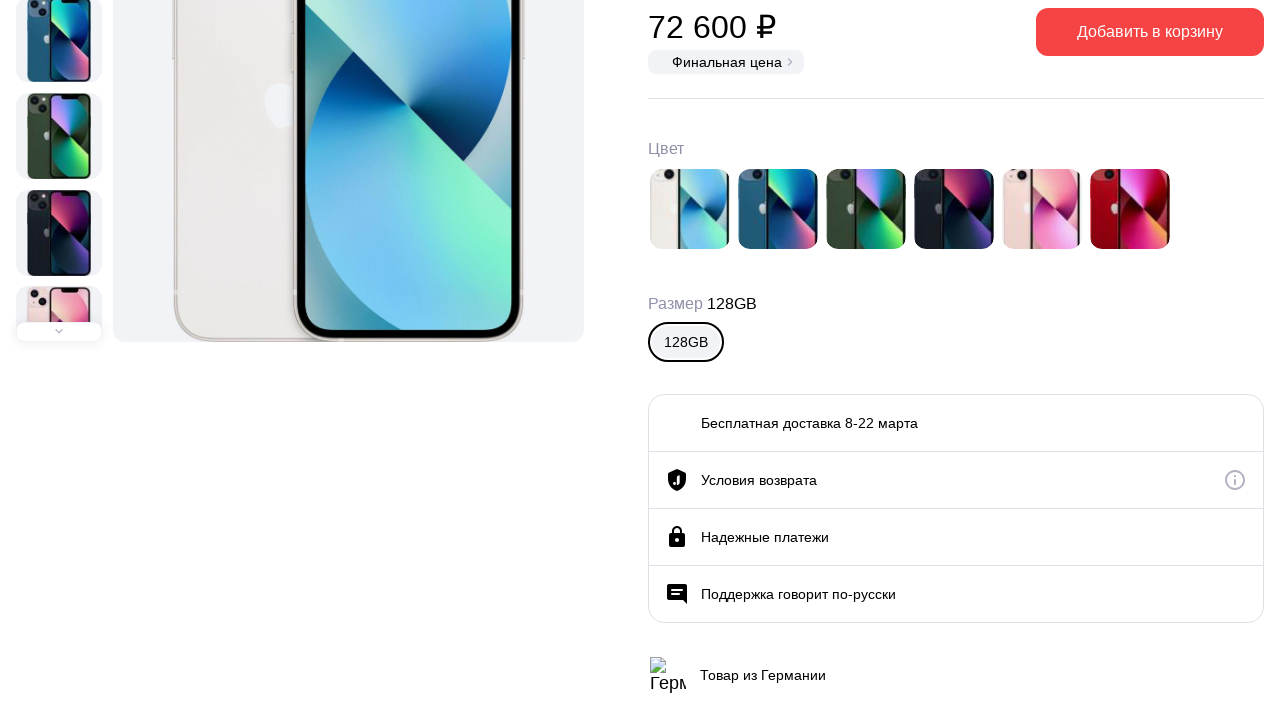

Clicked expand button to show full product specifications at (713, 360) on .expandButton___HYAx0
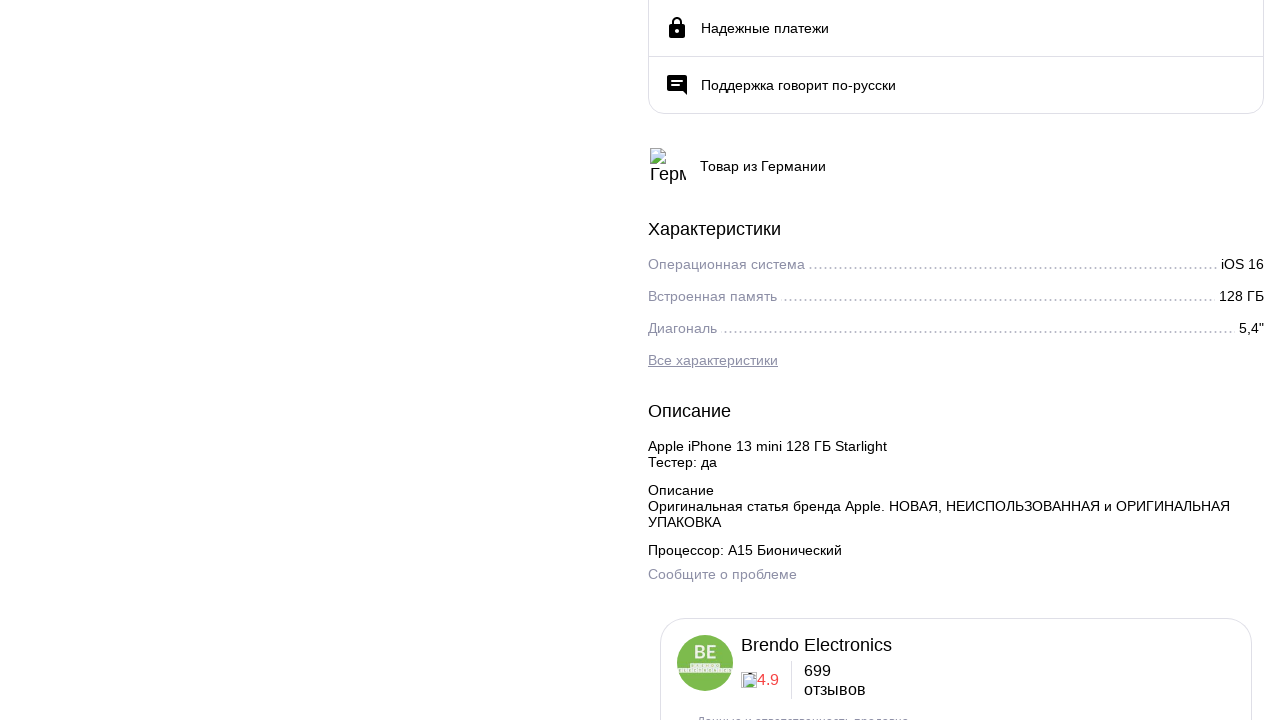

Expanded content loaded successfully
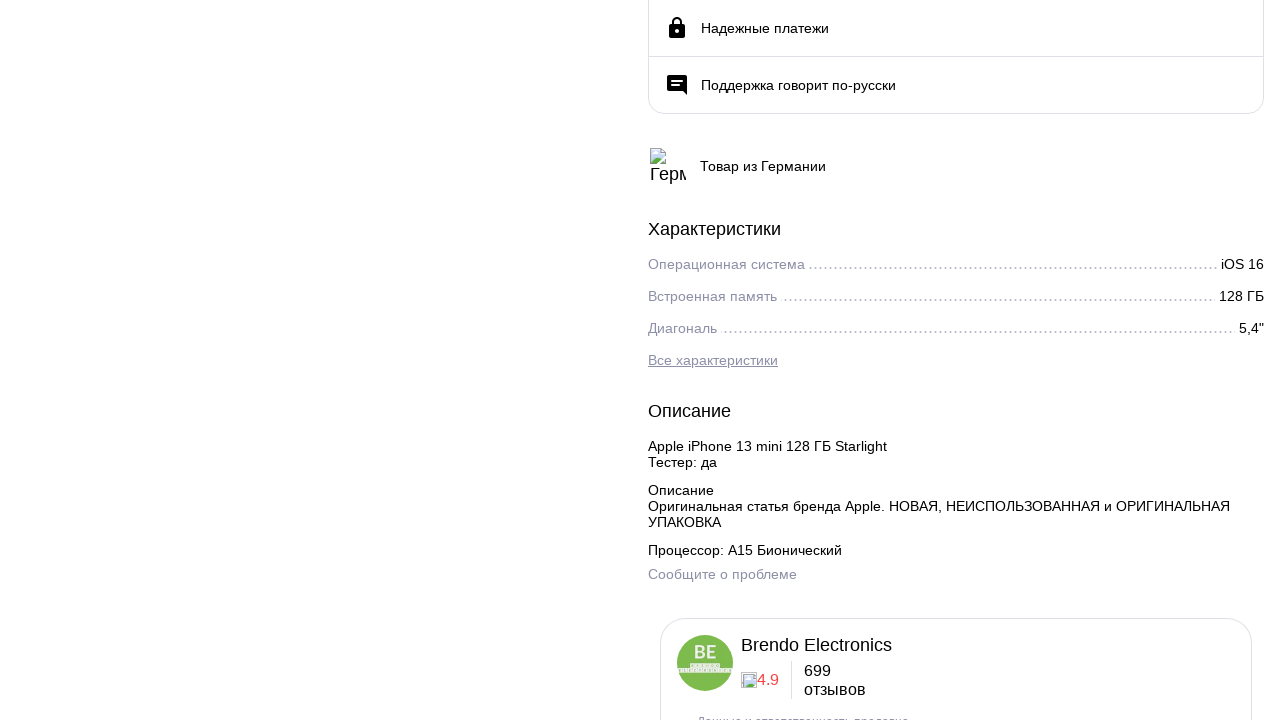

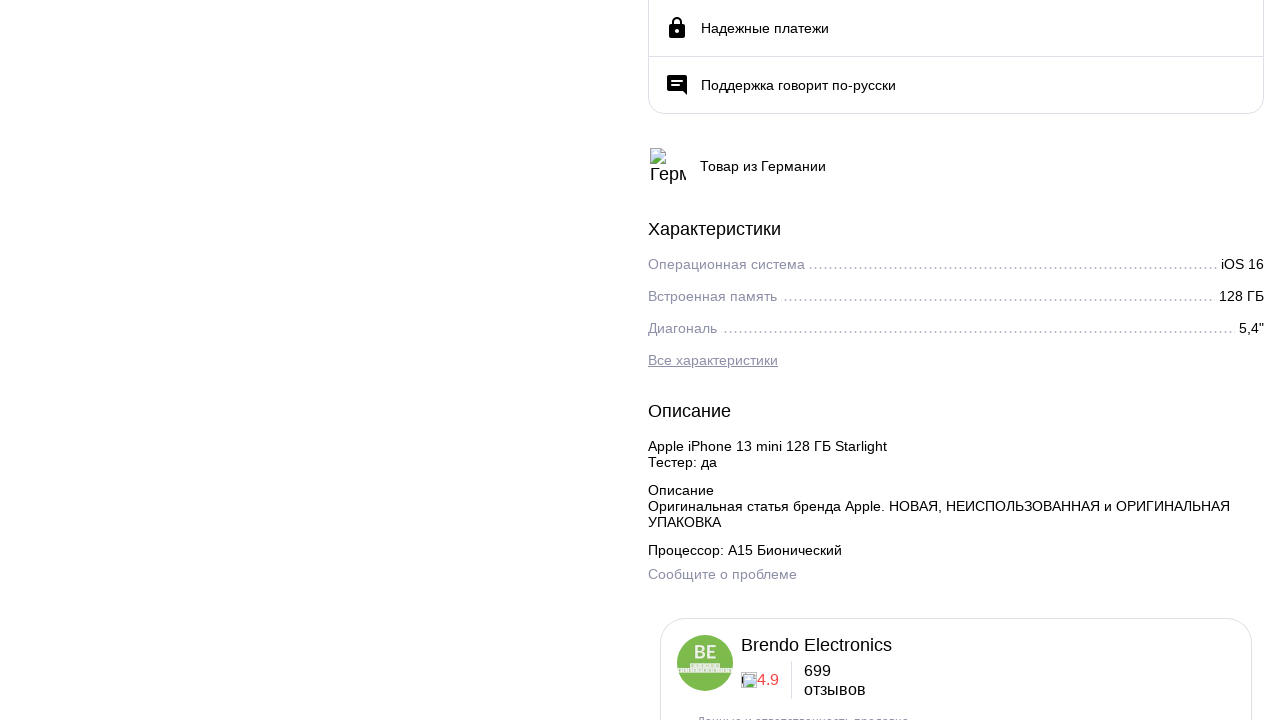